Navigates to a sample image page and clicks on a download link for a JPEG image

Starting URL: https://samplelib.com/sample-jpeg.html

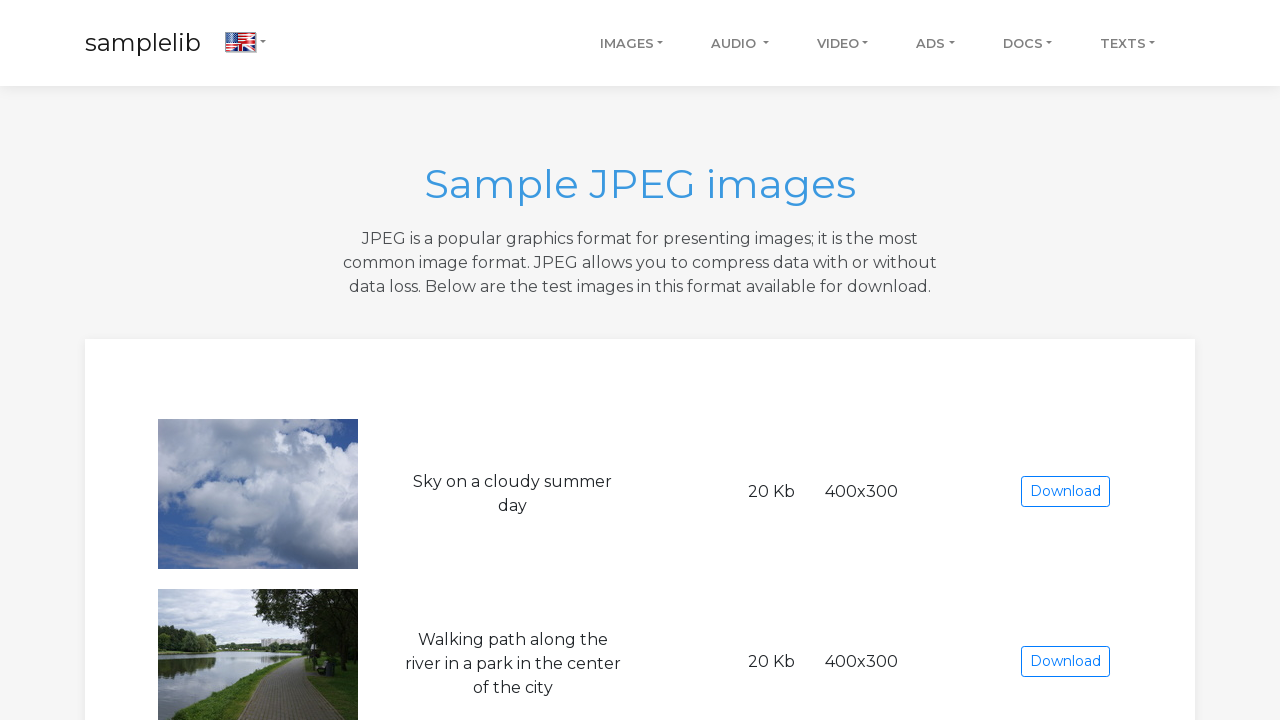

Navigated to sample JPEG page
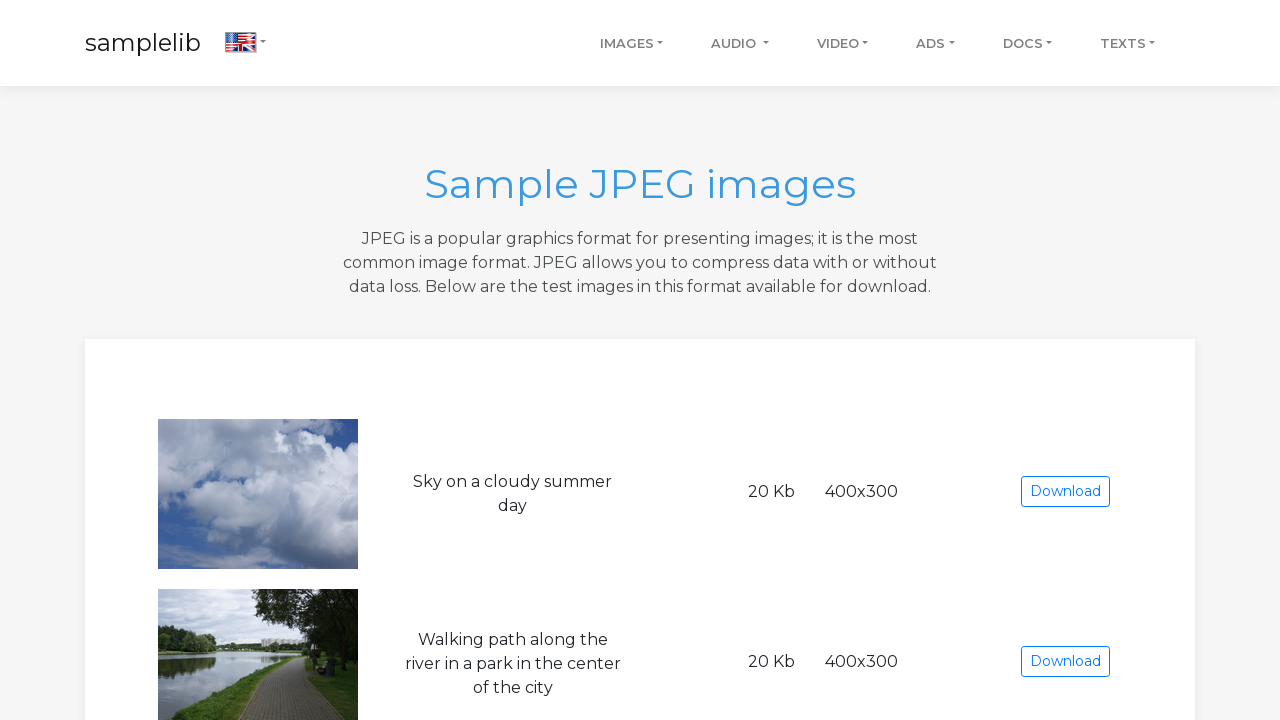

Clicked download link for sample JPEG image at (1065, 492) on a[href='https://download.samplelib.com/jpeg/sample-clouds-400x300.jpg']
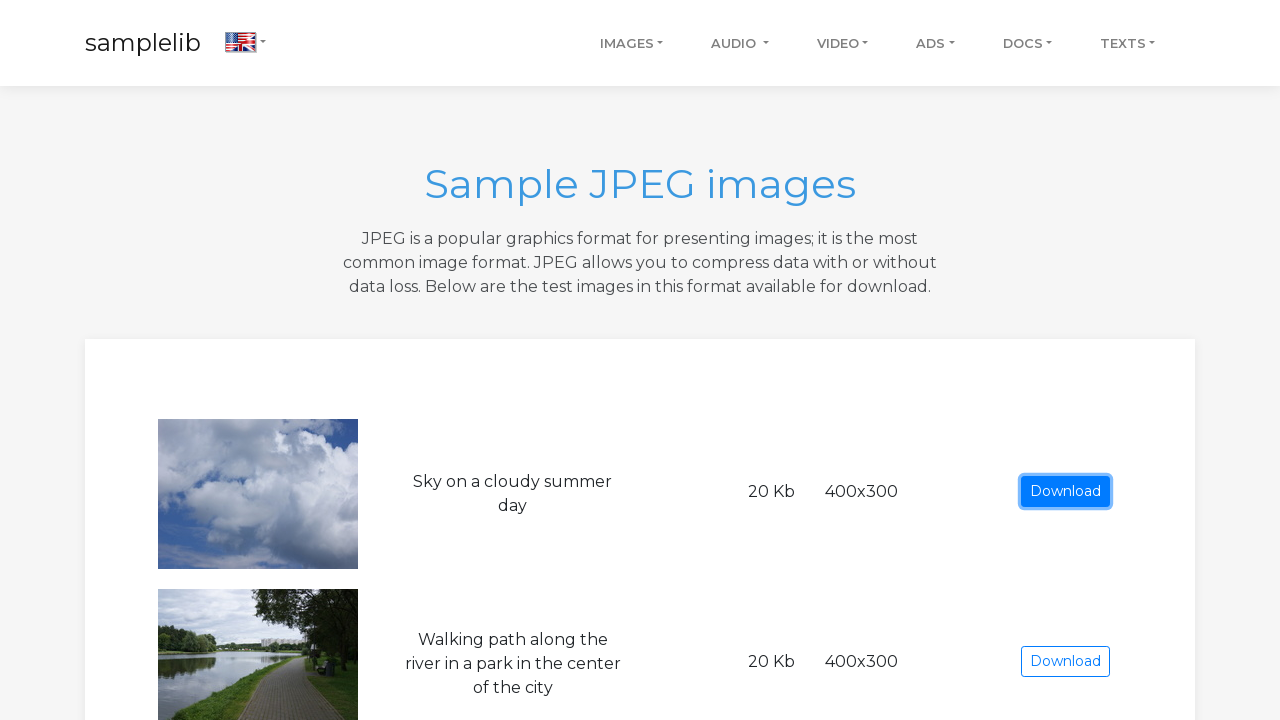

Waited 2 seconds for download to initiate
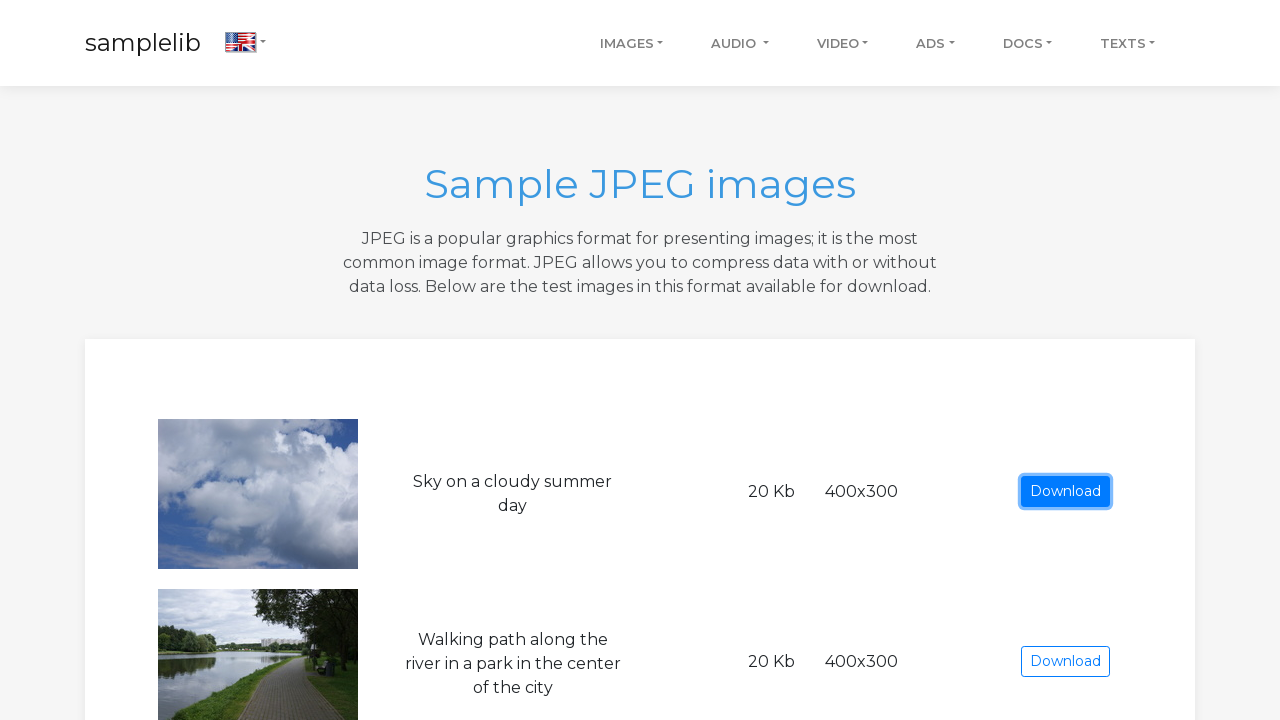

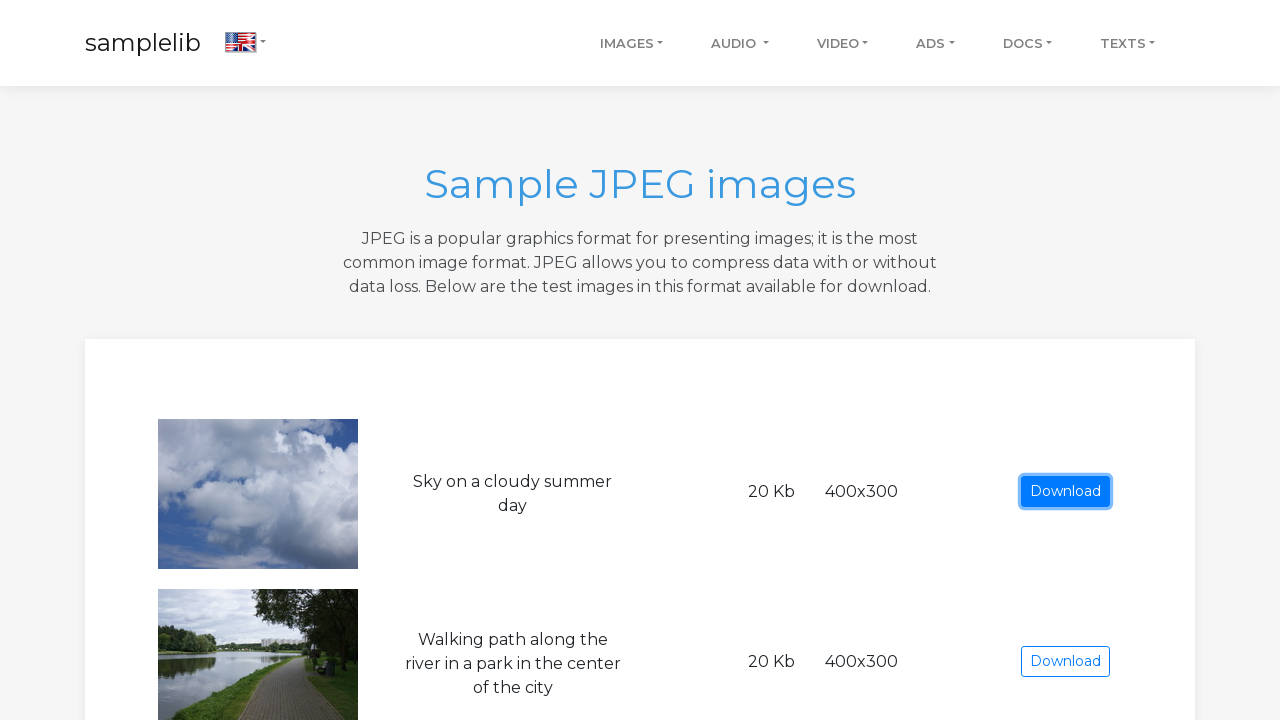